Navigates to Rahul Shetty Academy website and verifies the page loads by checking the title

Starting URL: https://rahulshettyacademy.com

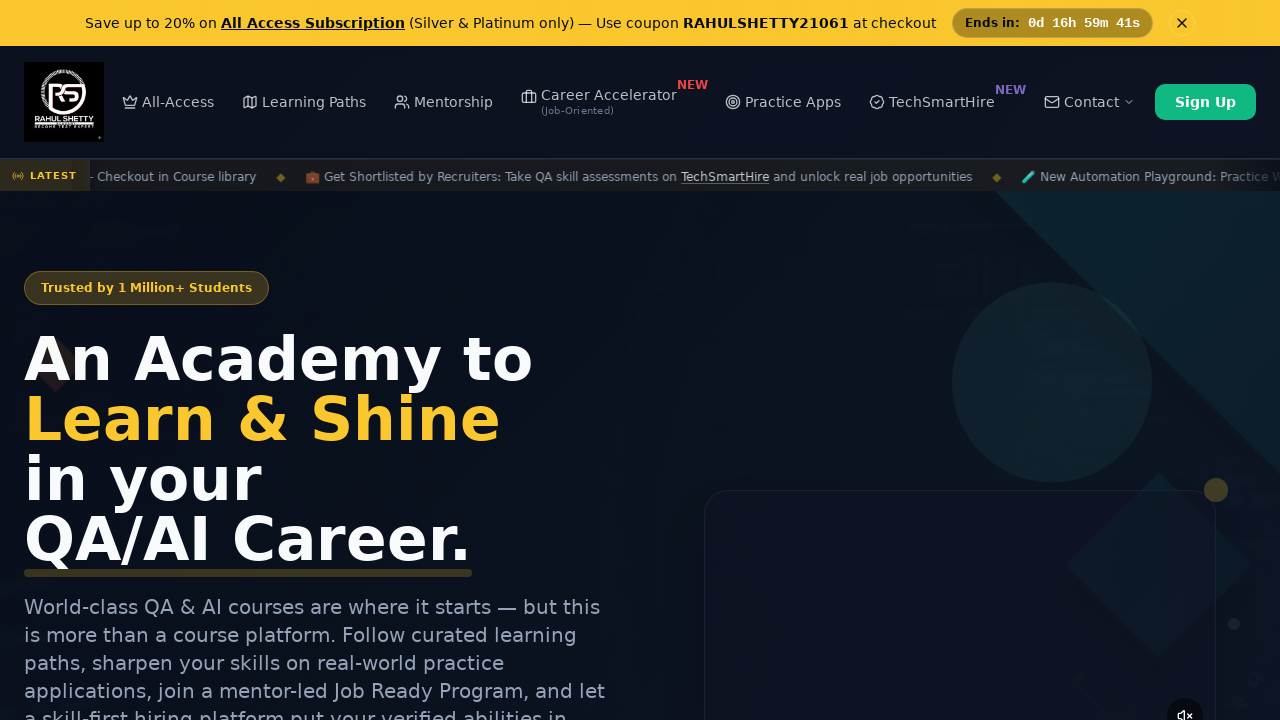

Waited for page to reach domcontentloaded state
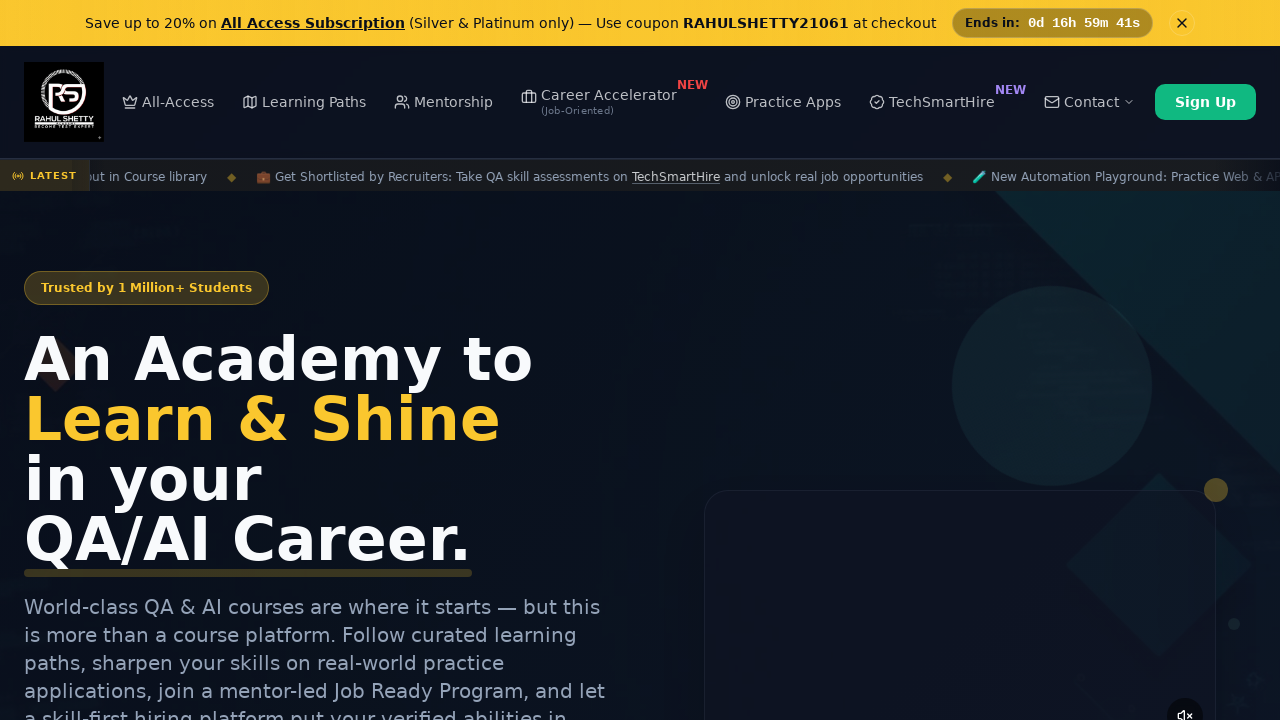

Retrieved page title: 'Rahul Shetty Academy | QA Automation, Playwright, AI Testing & Online Training'
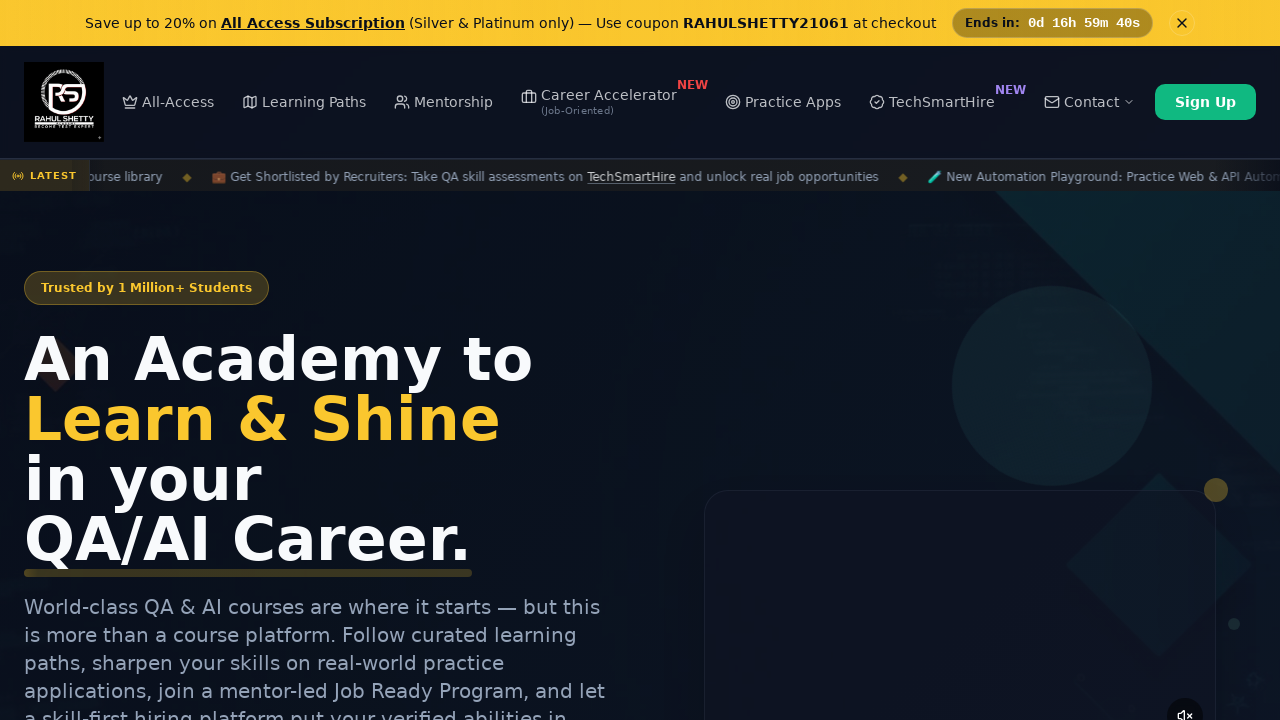

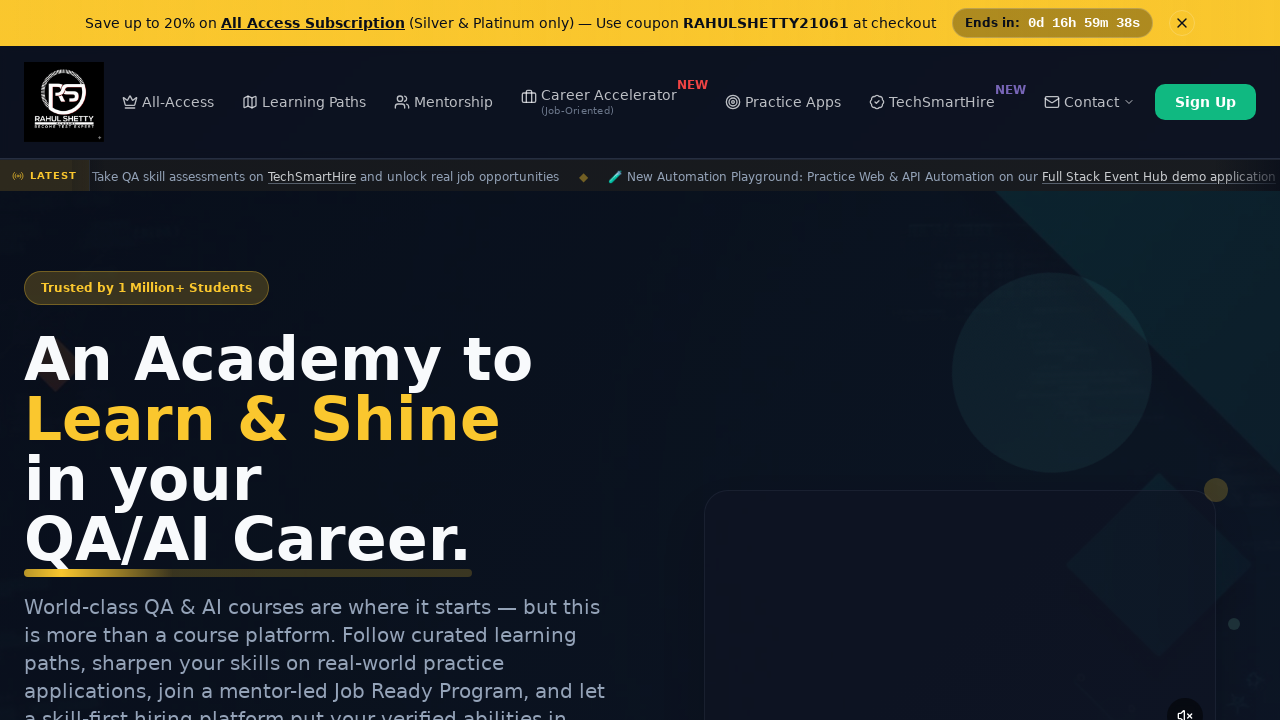